Tests that the WebdriverIO website has the correct title by navigating to the page and verifying the page title

Starting URL: http://webdriver.io

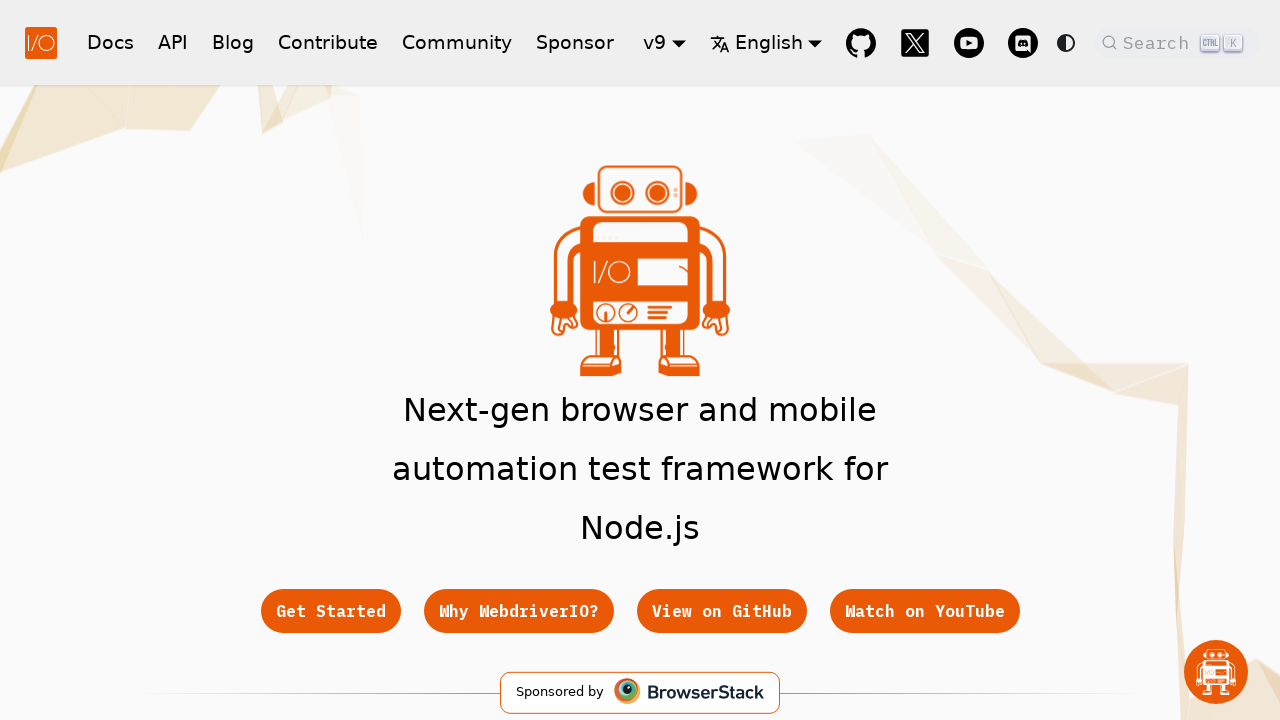

Waited for page to load - DOM content loaded
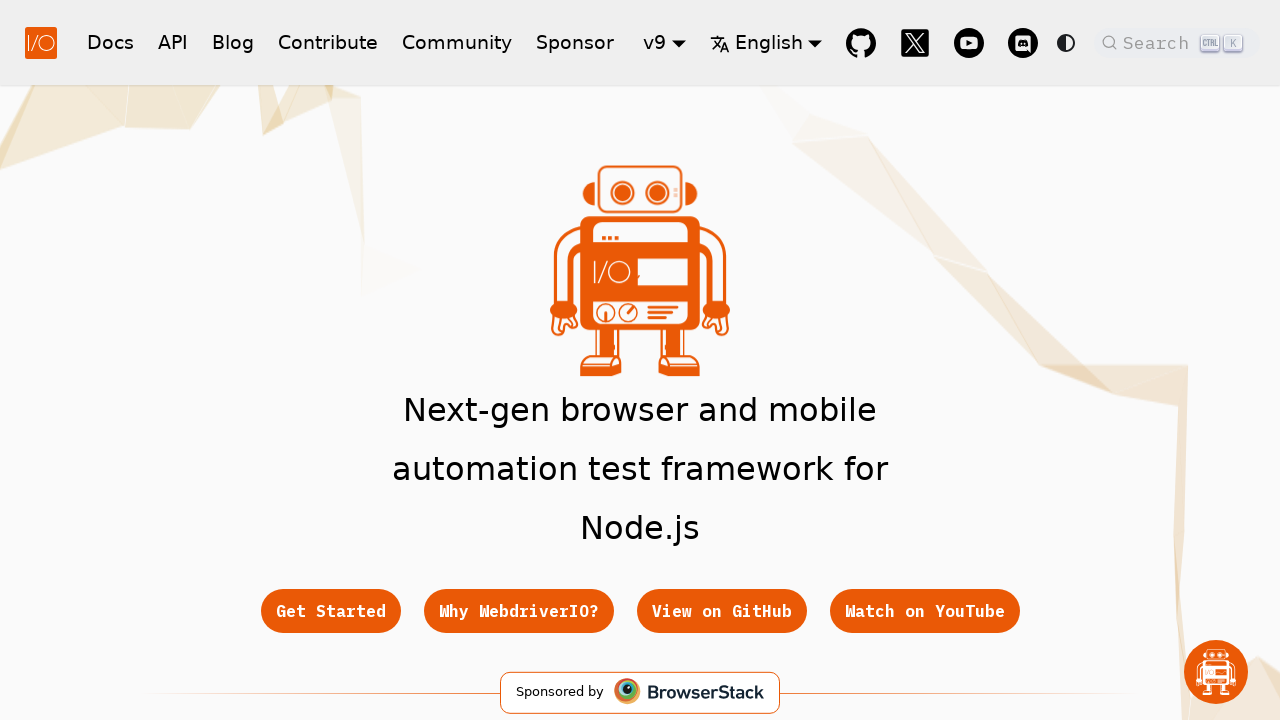

Retrieved page title: 'WebdriverIO · Next-gen browser and mobile automation test framework for Node.js | WebdriverIO'
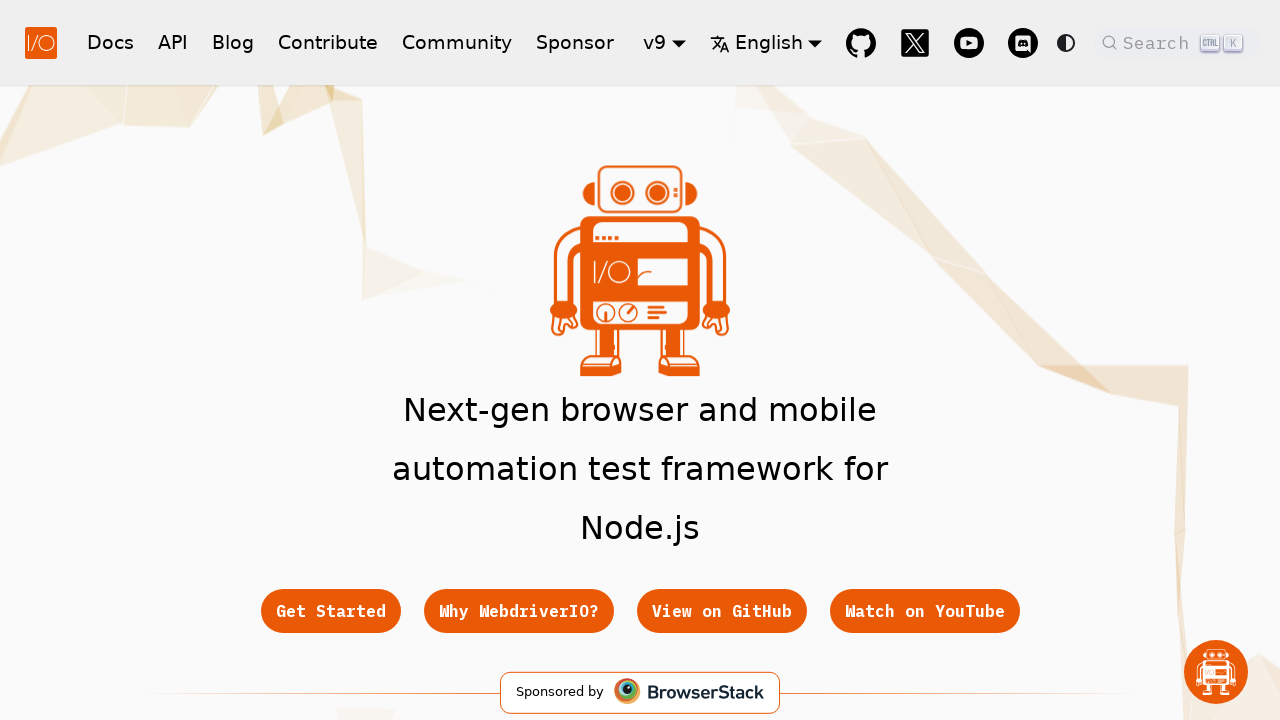

Verified page title contains 'WebdriverIO'
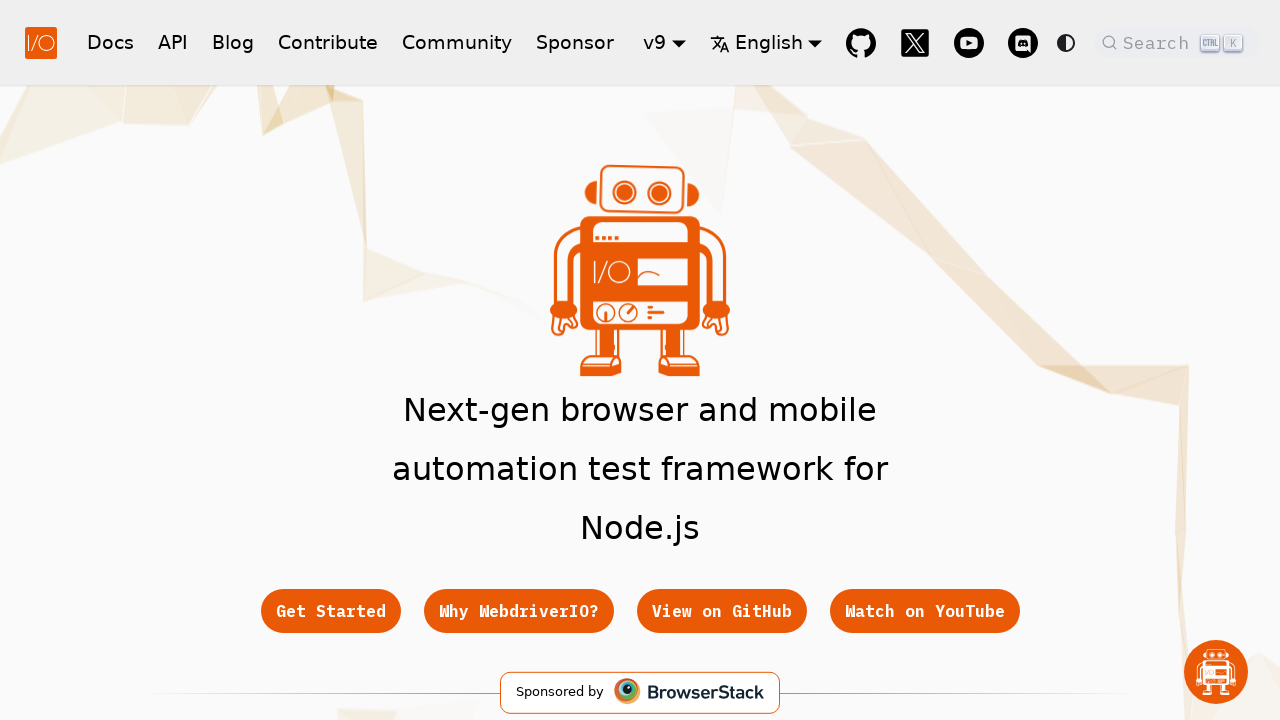

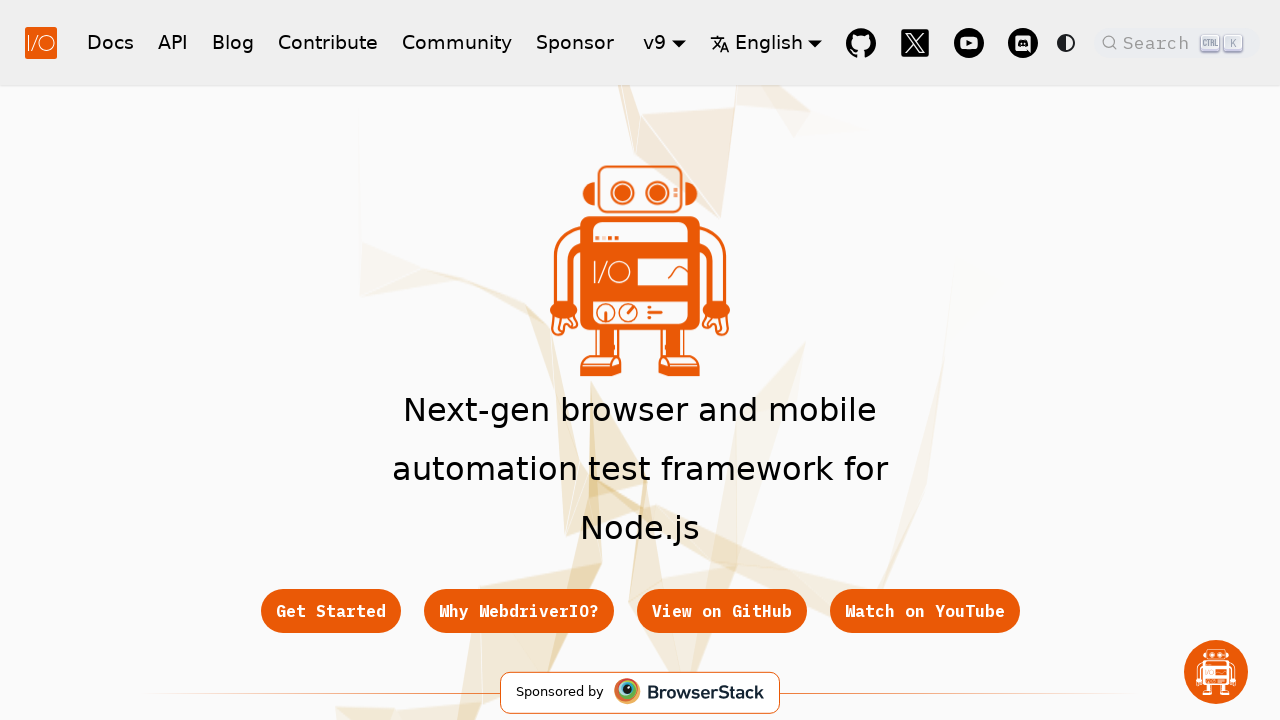